Fills out a registration form with various fields including name, email, gender, date of birth, subjects, hobbies, and address

Starting URL: https://demoqa.com/automation-practice-form

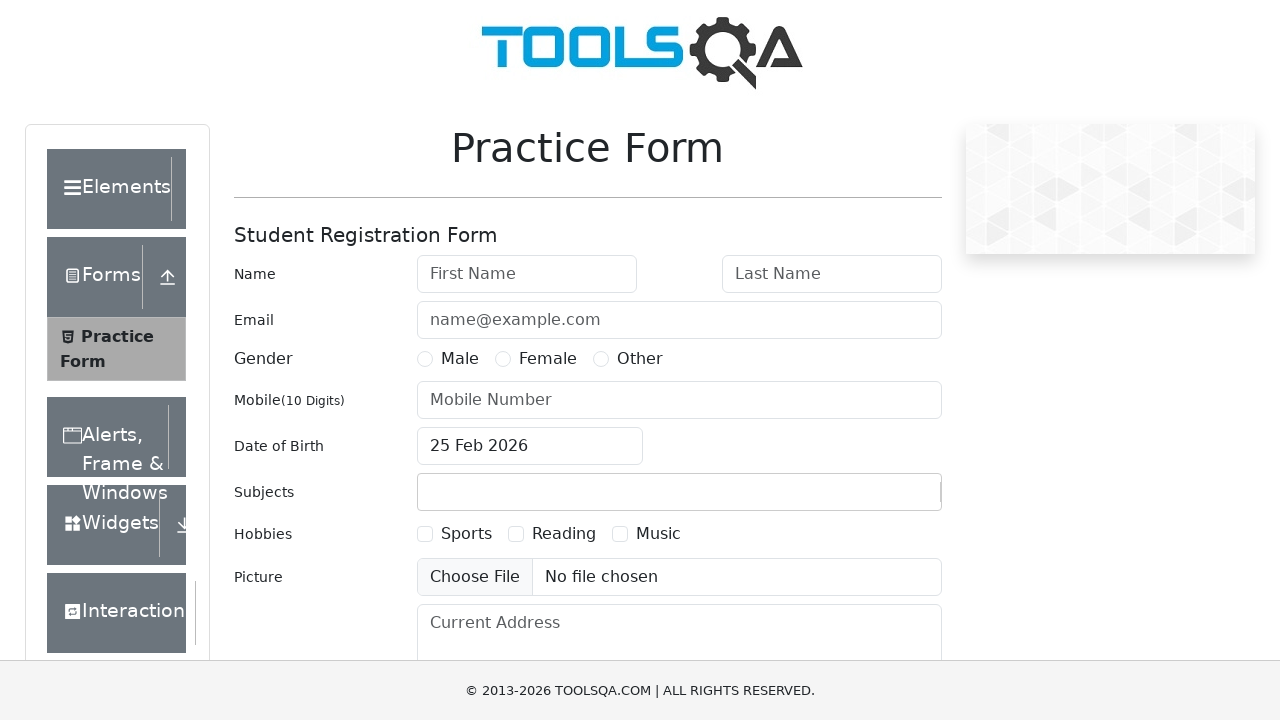

Filled first name field with 'Peter' on #firstName
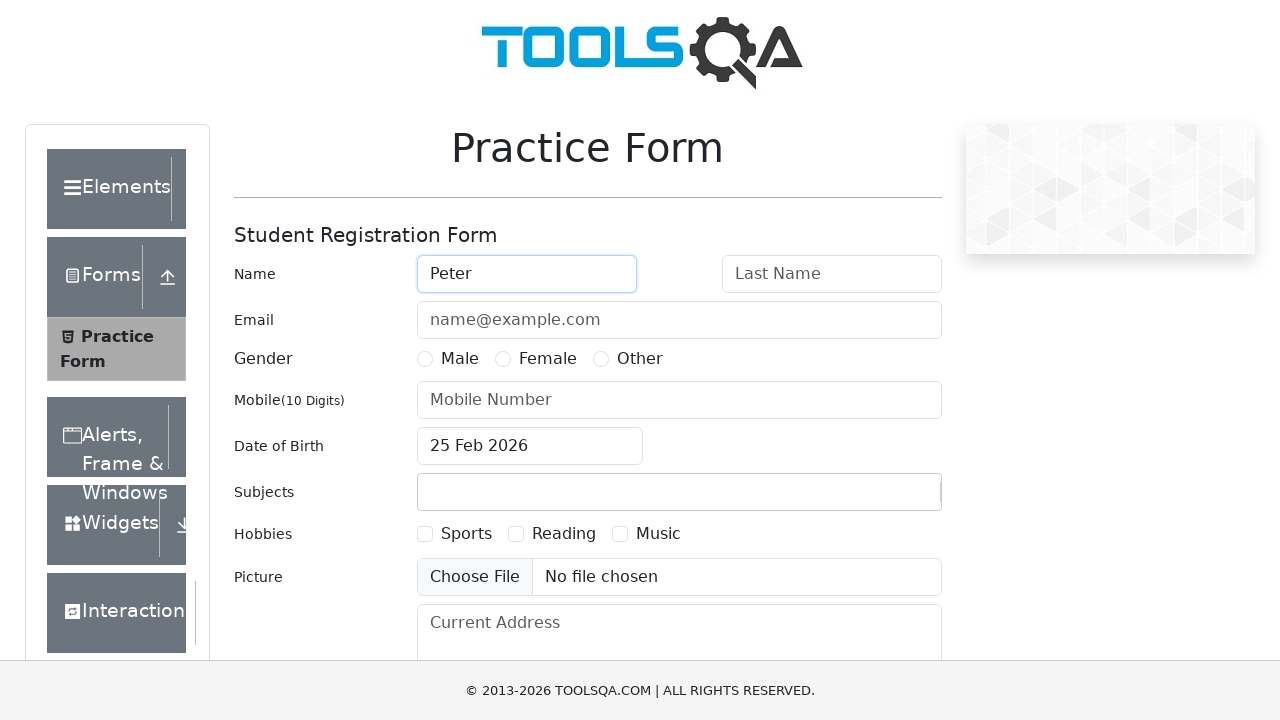

Filled last name field with 'Ivanov' on #lastName
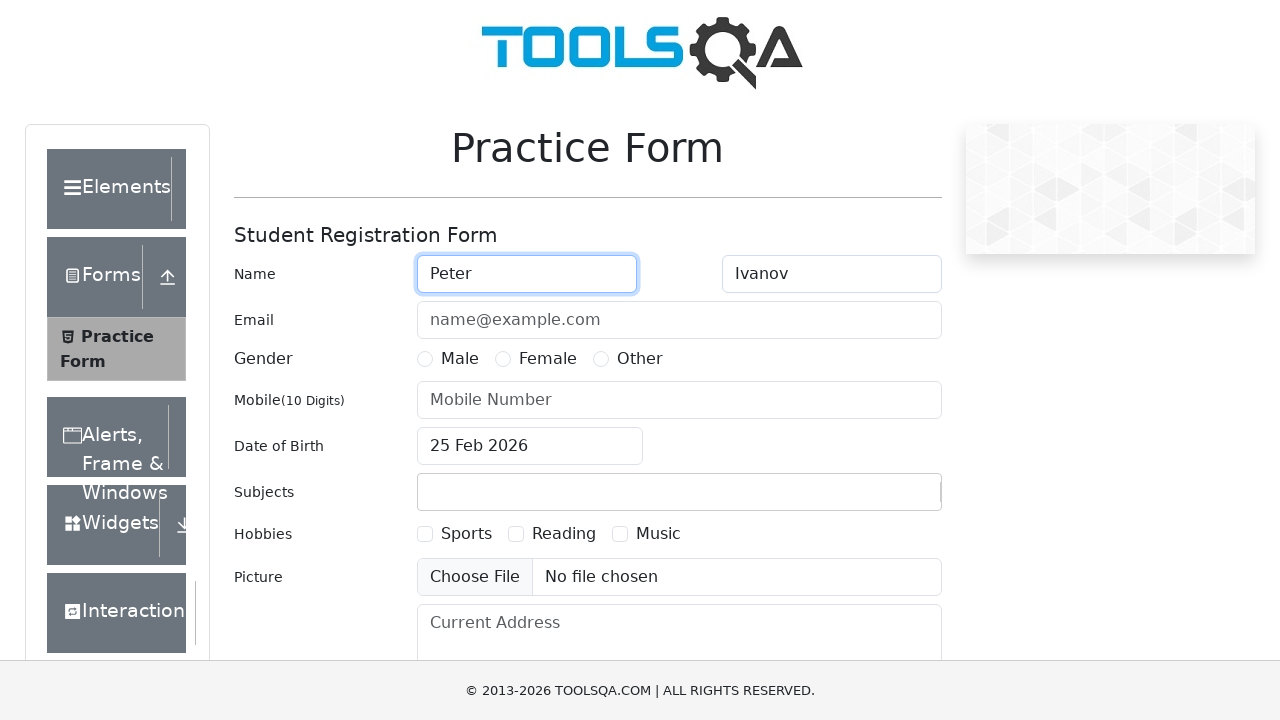

Filled email field with 'a@a.ru' on #userEmail
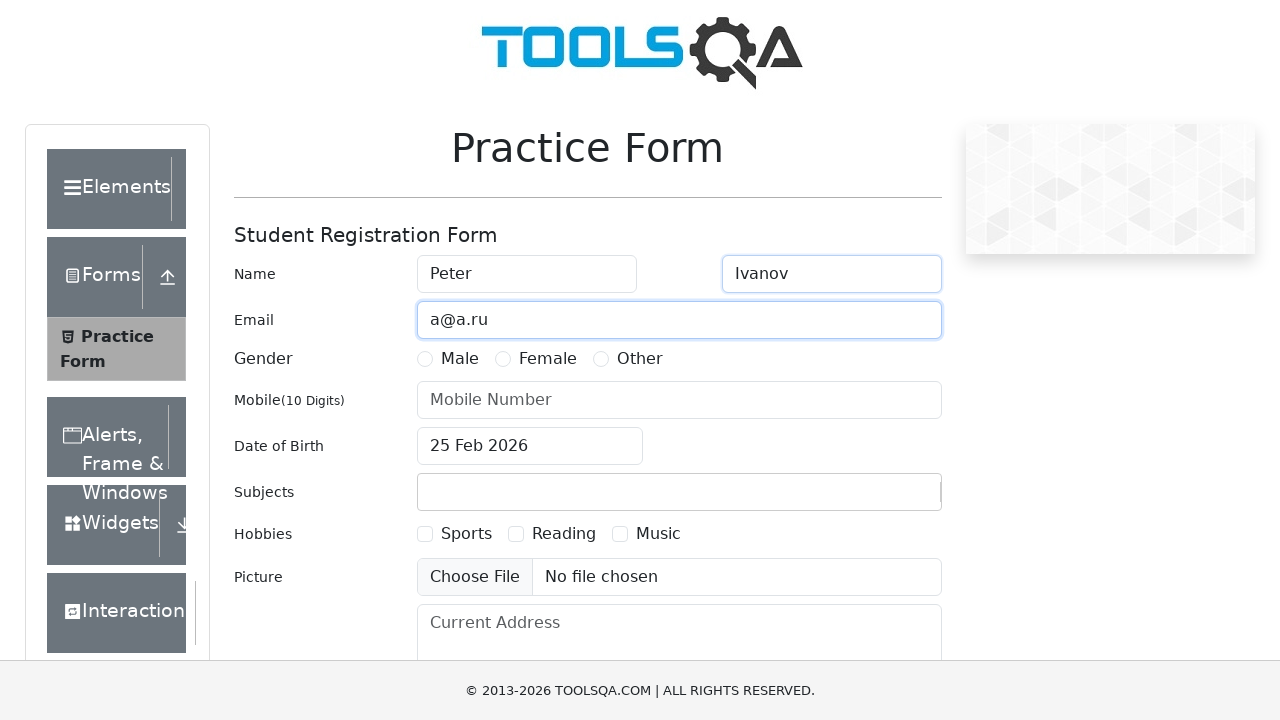

Selected gender option at (460, 359) on [for='gender-radio-1']
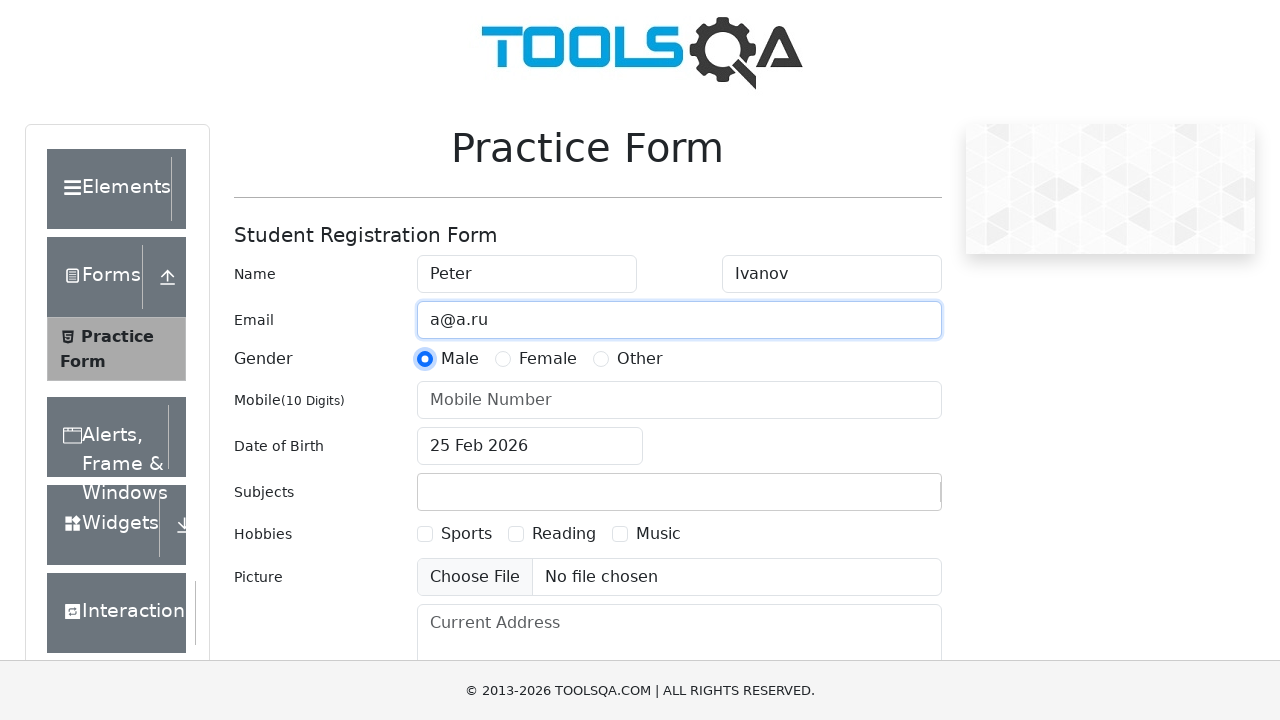

Filled phone number field with '1234567890' on #userNumber
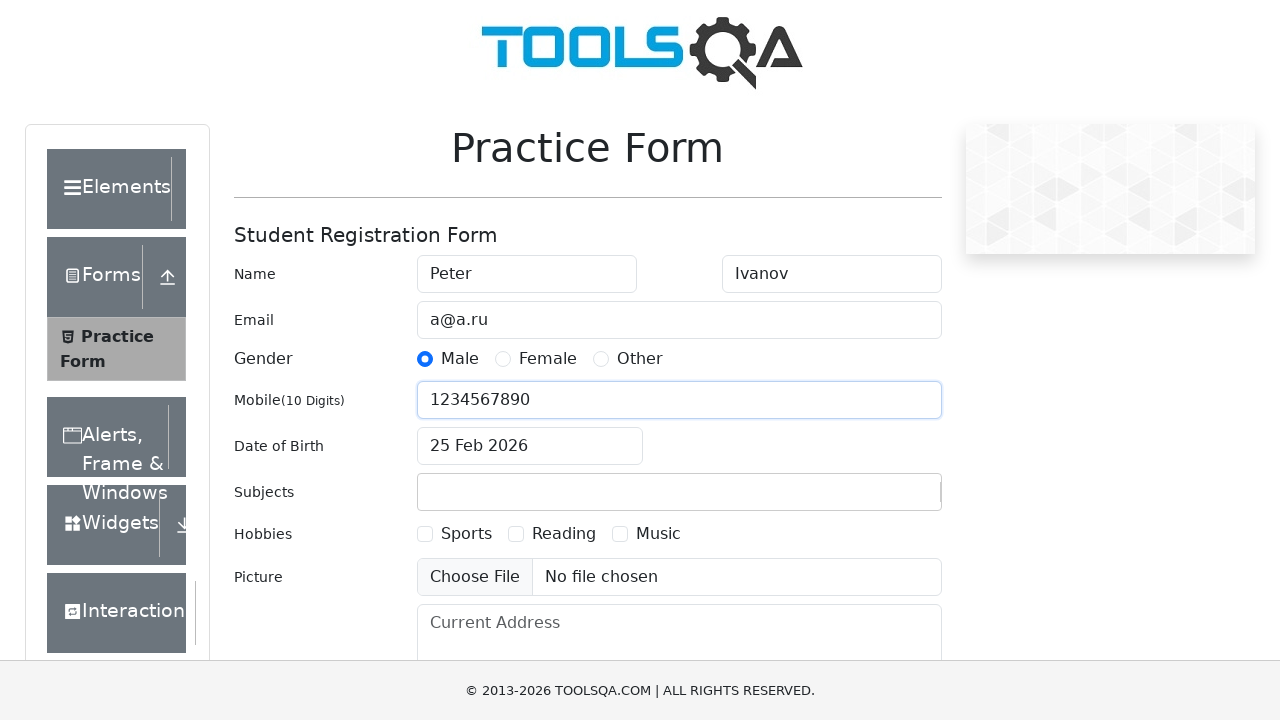

Opened date of birth picker at (530, 446) on #dateOfBirthInput
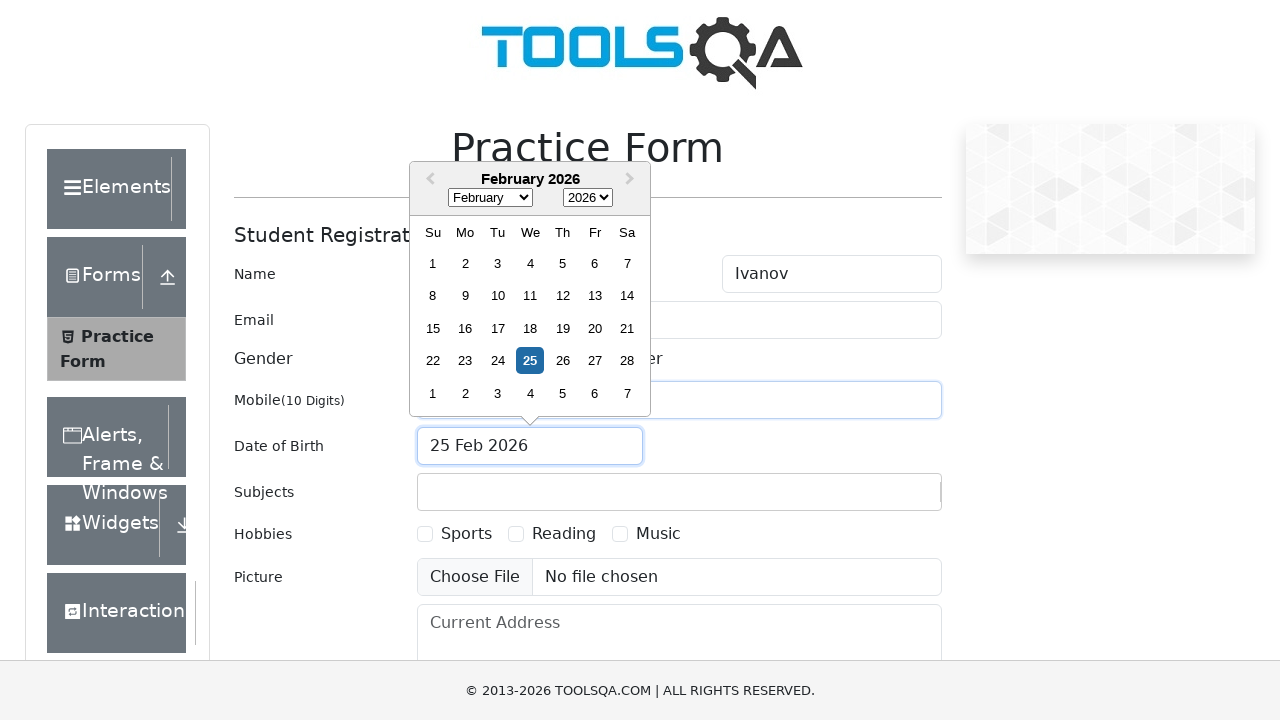

Selected month 10 (November) from date picker on //select[@class='react-datepicker__month-select']
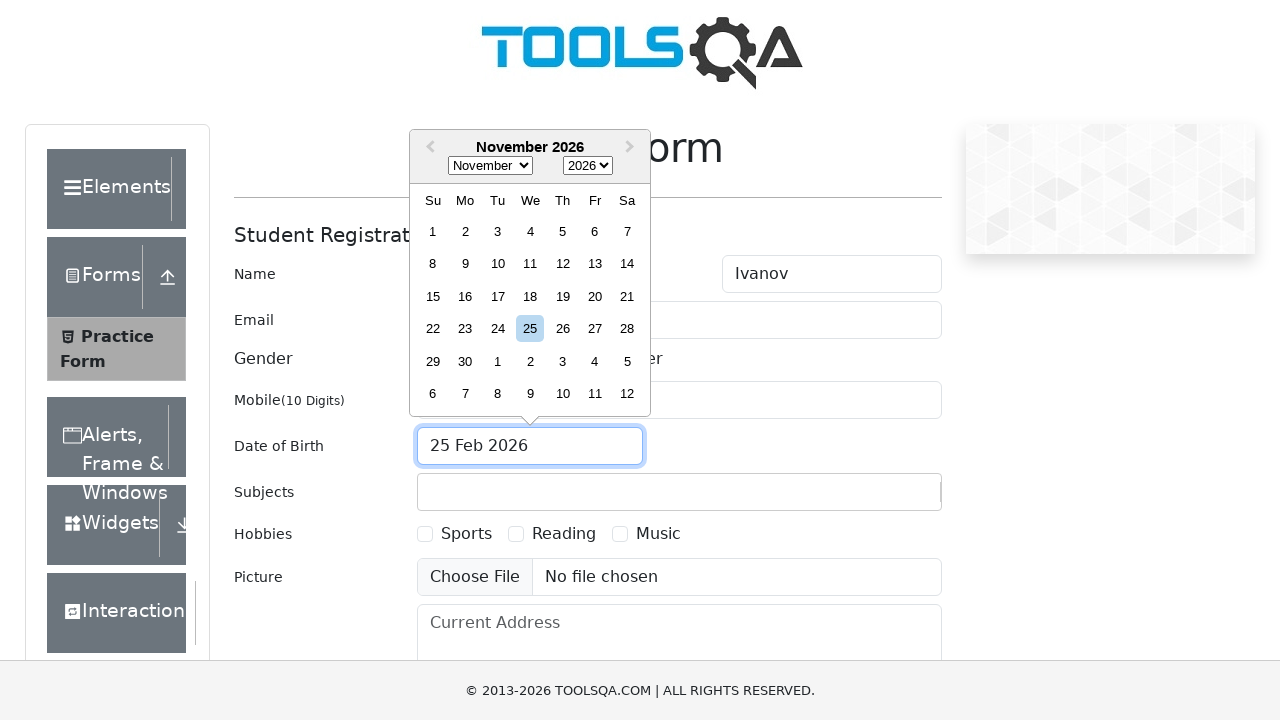

Selected year 1985 from date picker on //select[@class='react-datepicker__year-select']
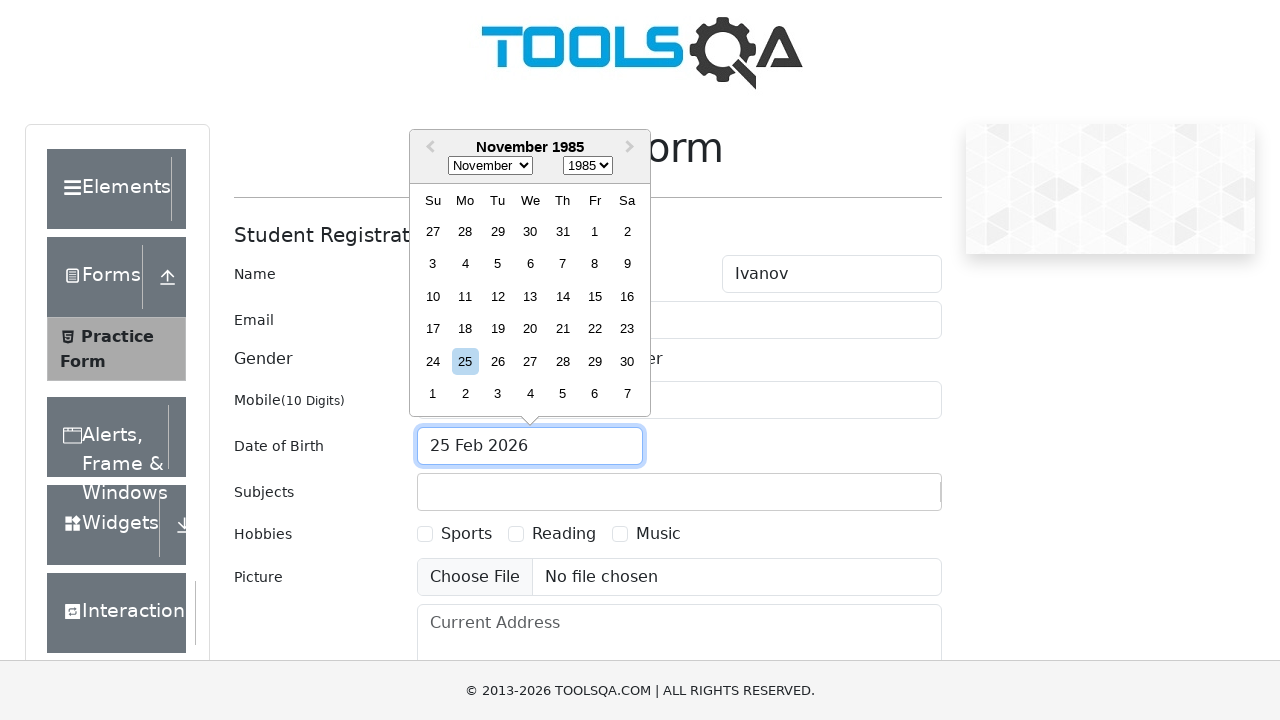

Selected date November 15th, 1985 at (595, 296) on xpath=//div[@aria-label='Choose Friday, November 15th, 1985']
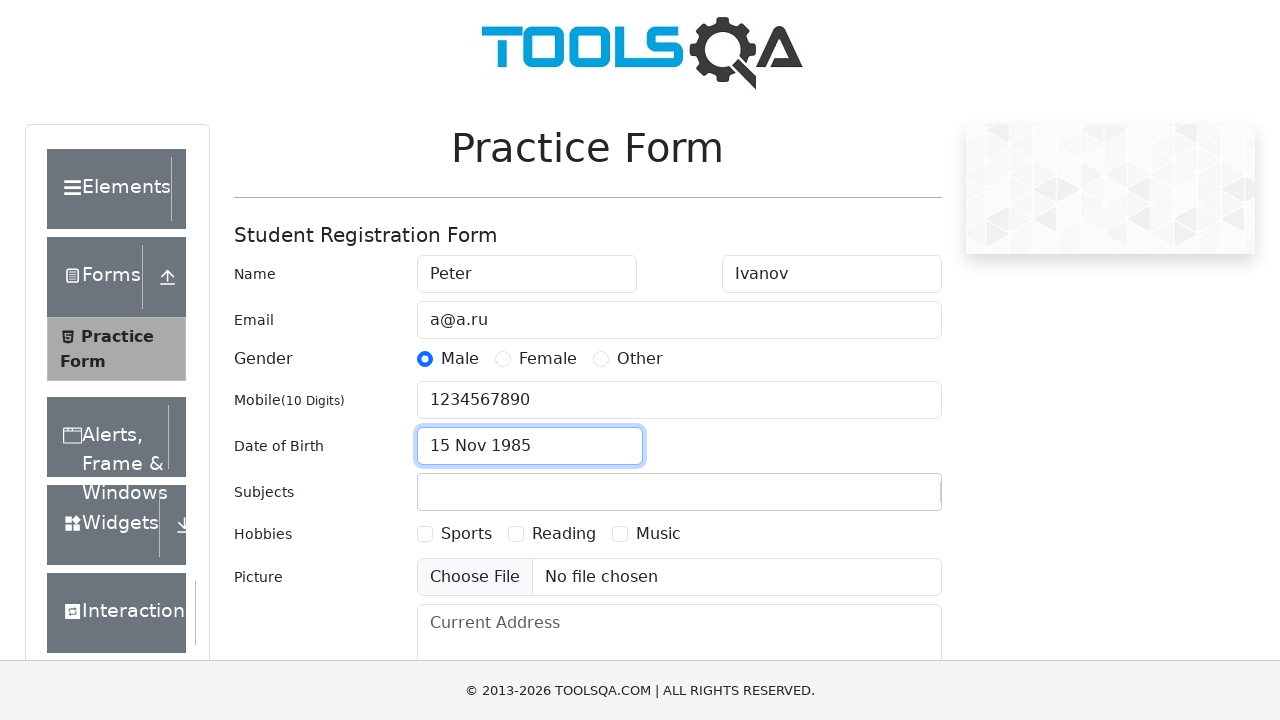

Filled subjects input with 'Maths' on #subjectsInput
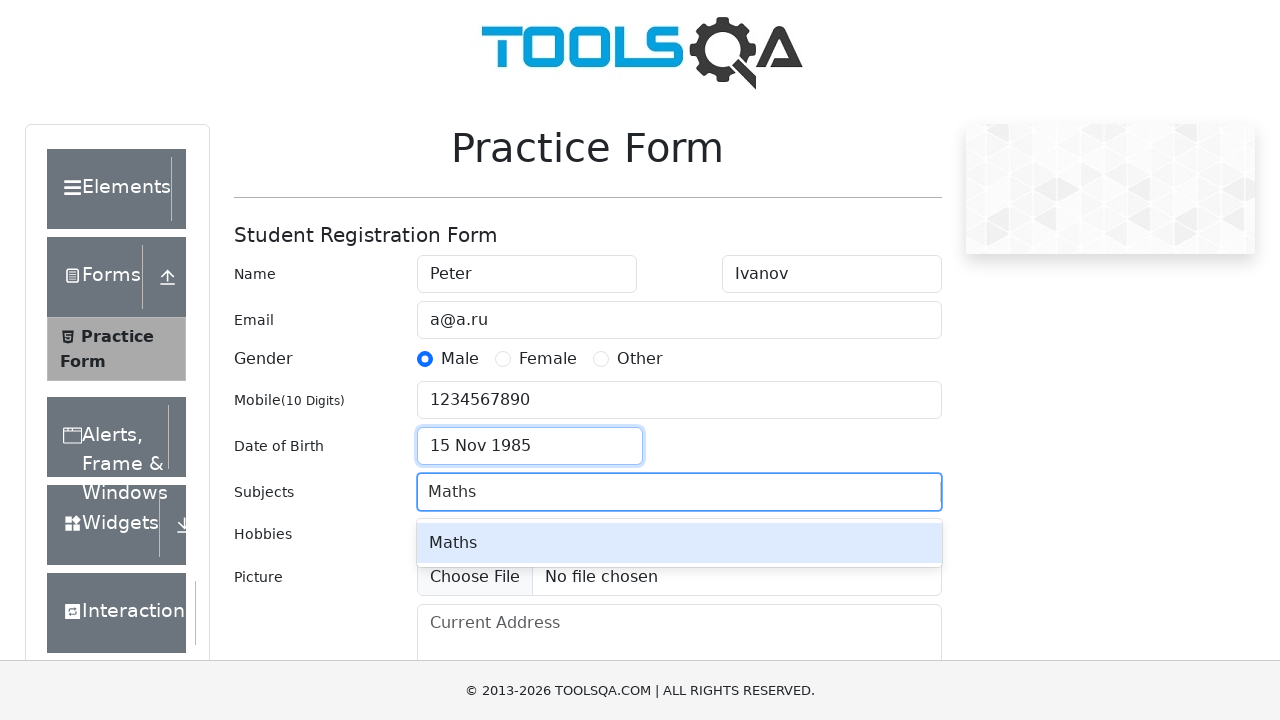

Pressed Tab to confirm subject selection on #subjectsInput
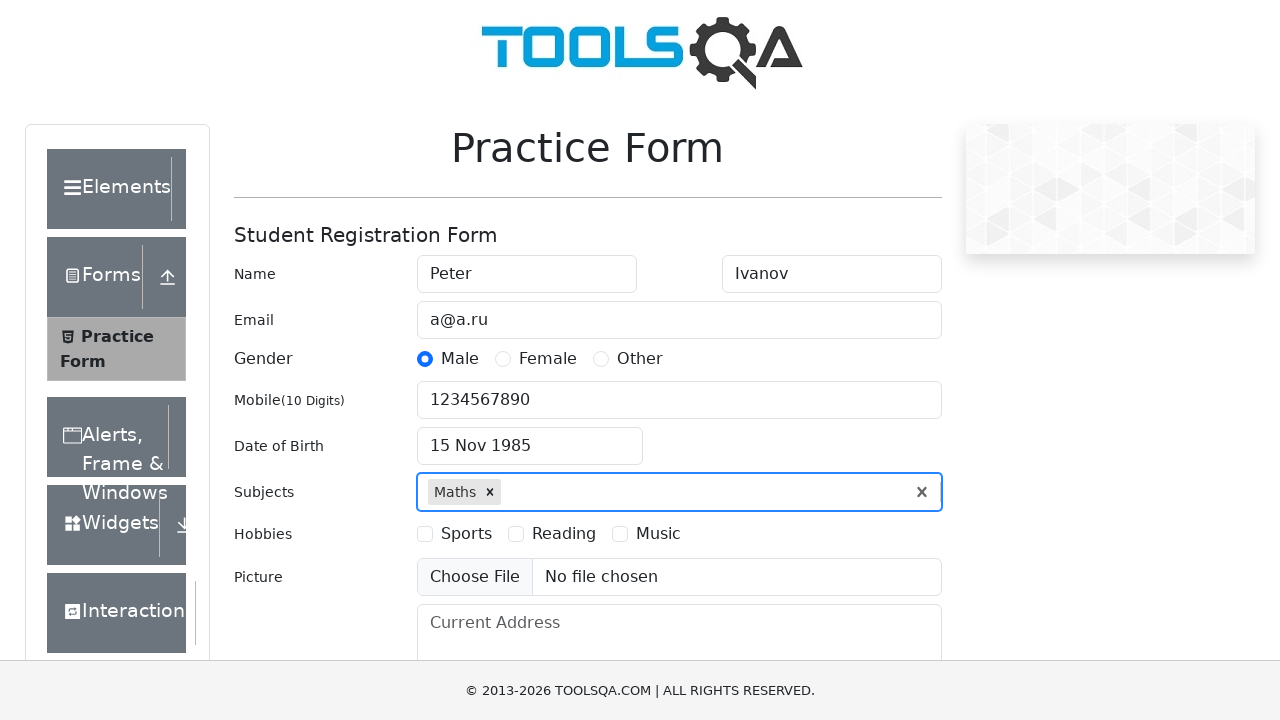

Selected hobby checkbox at (466, 534) on [for=hobbies-checkbox-1]
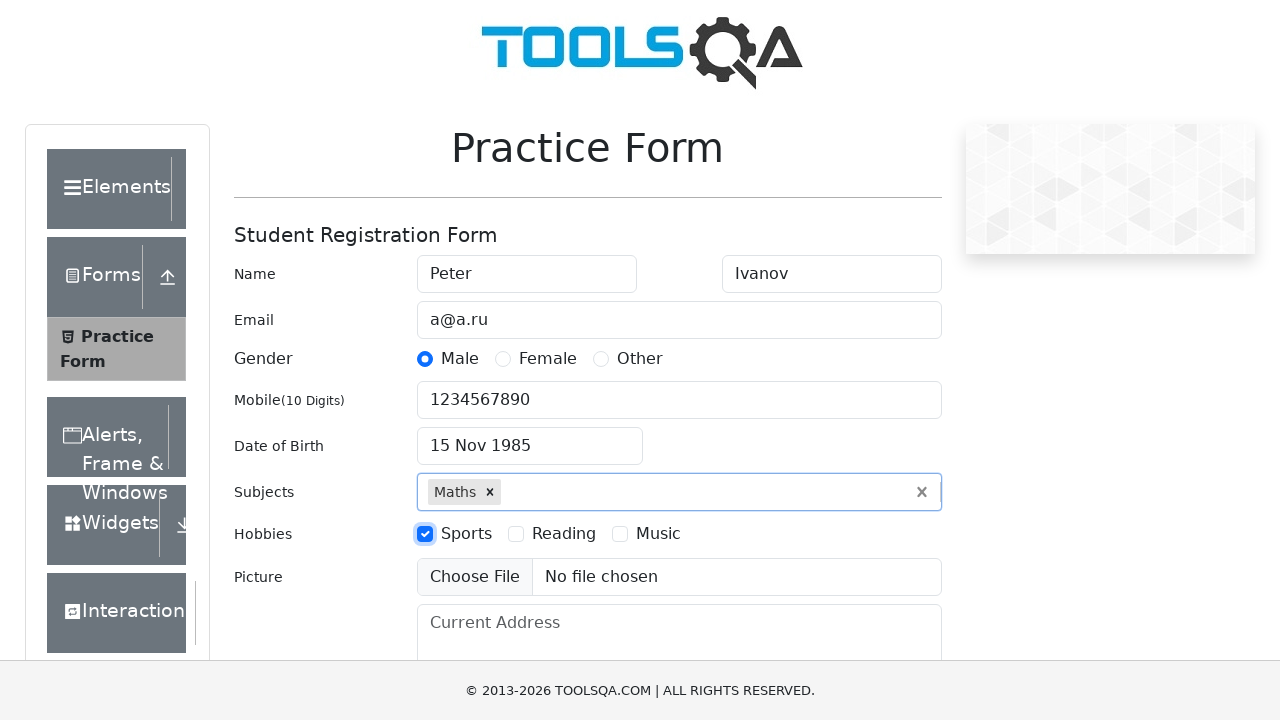

Filled current address with 'CA, San Francisco, 17 avn, 1' on #currentAddress
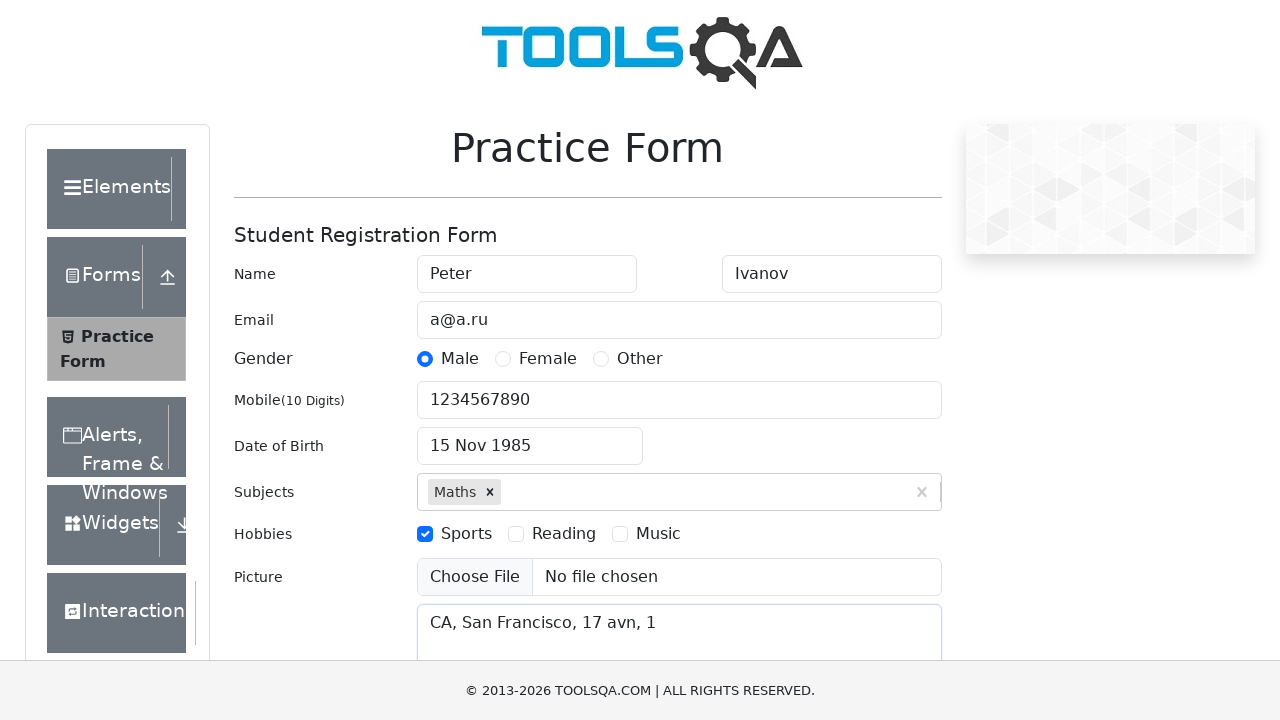

Filled state input with 'NCR' on #react-select-3-input
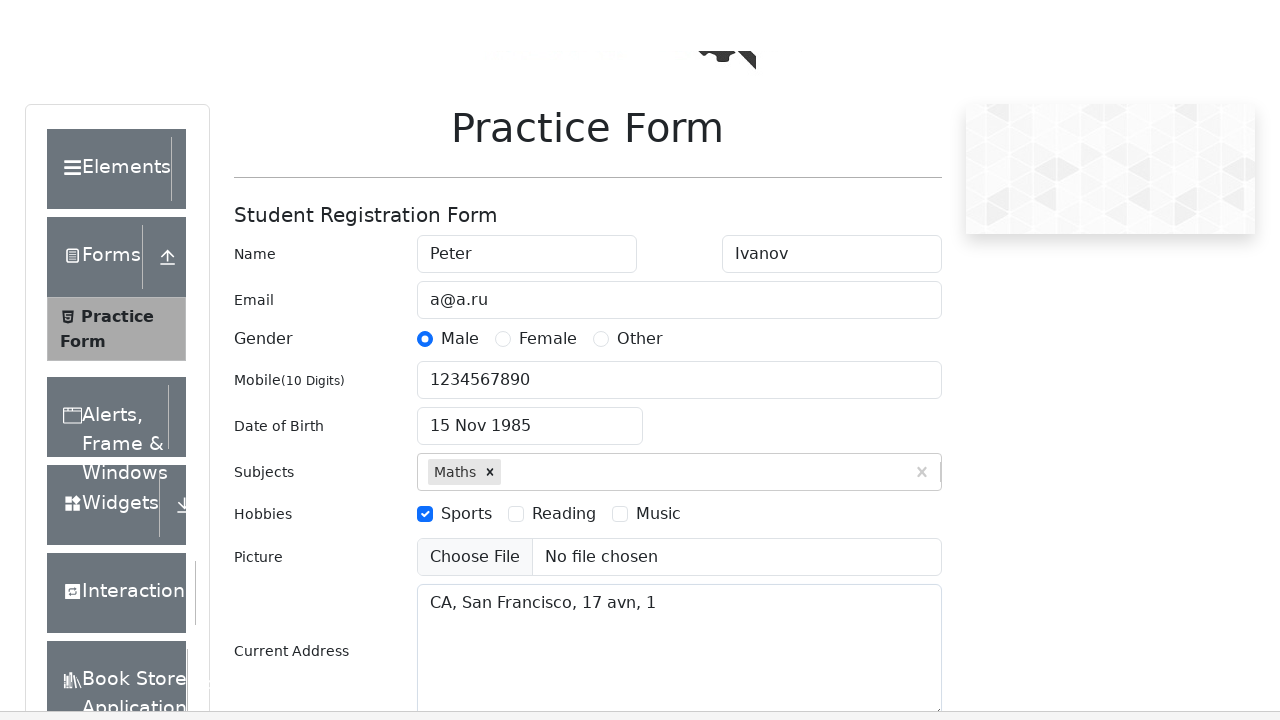

Pressed Tab to confirm state selection on #react-select-3-input
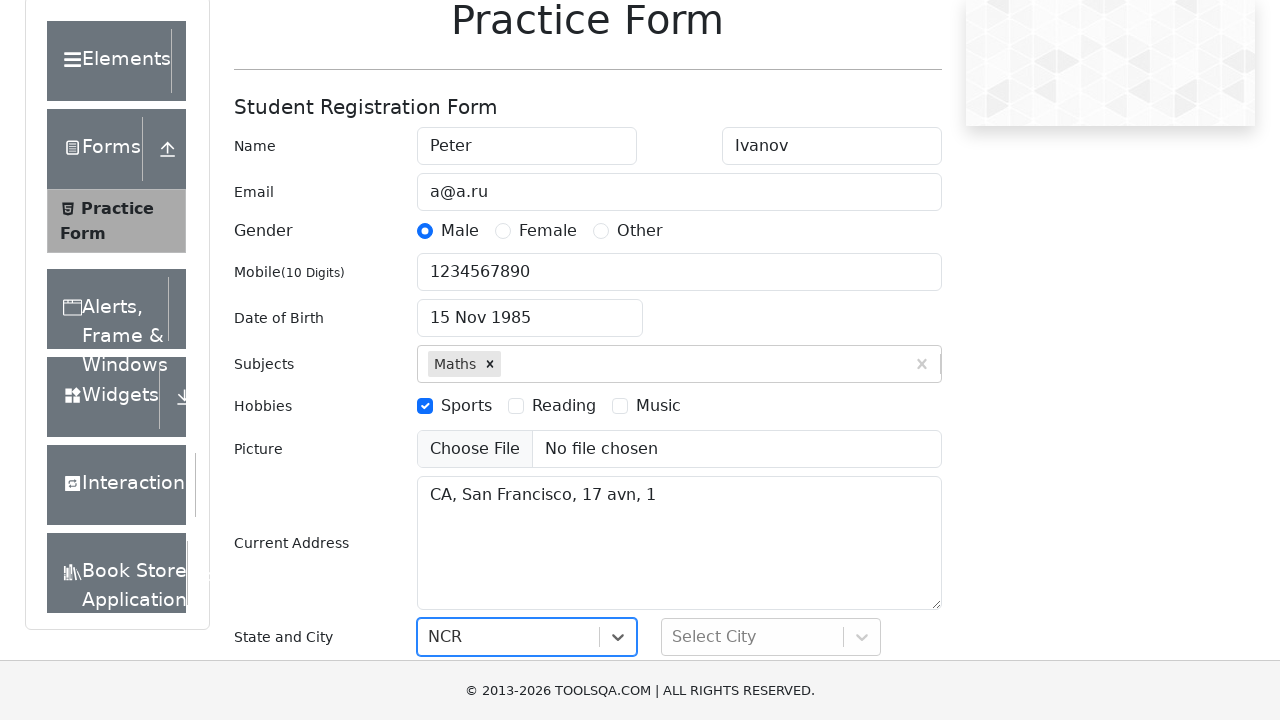

Filled city input with 'Delhi' on #react-select-4-input
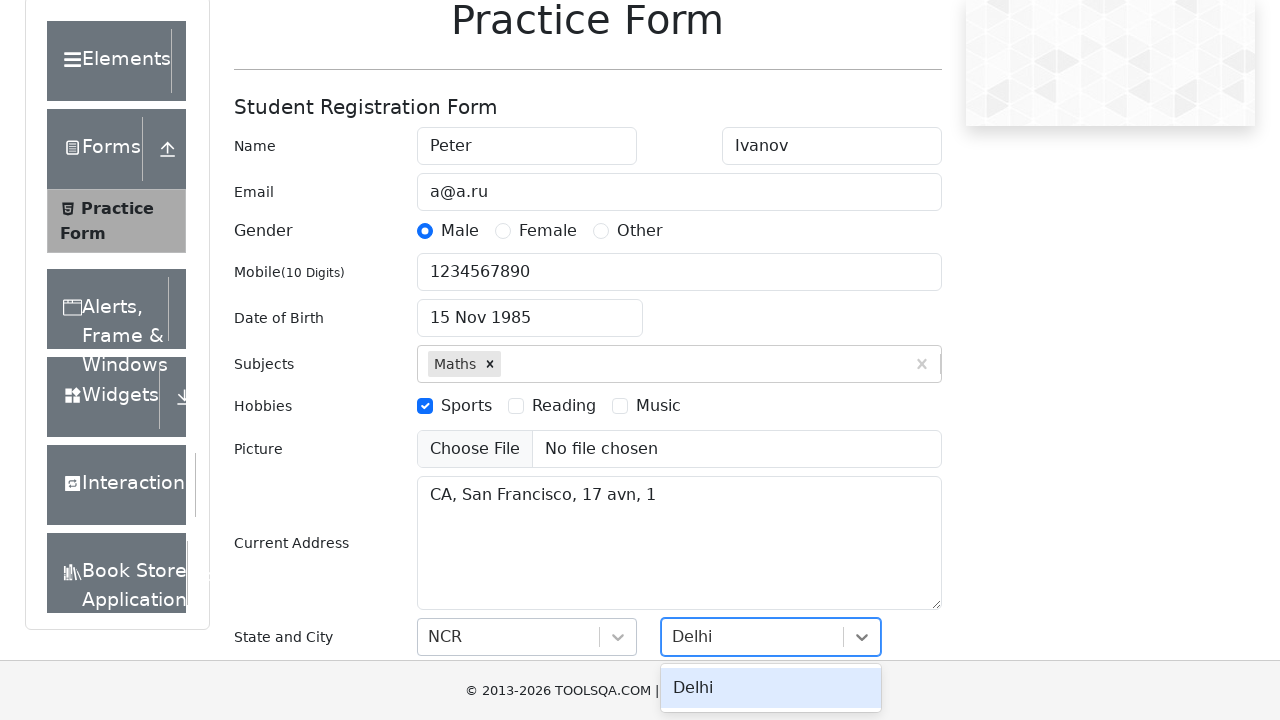

Pressed Tab to confirm city selection on #react-select-4-input
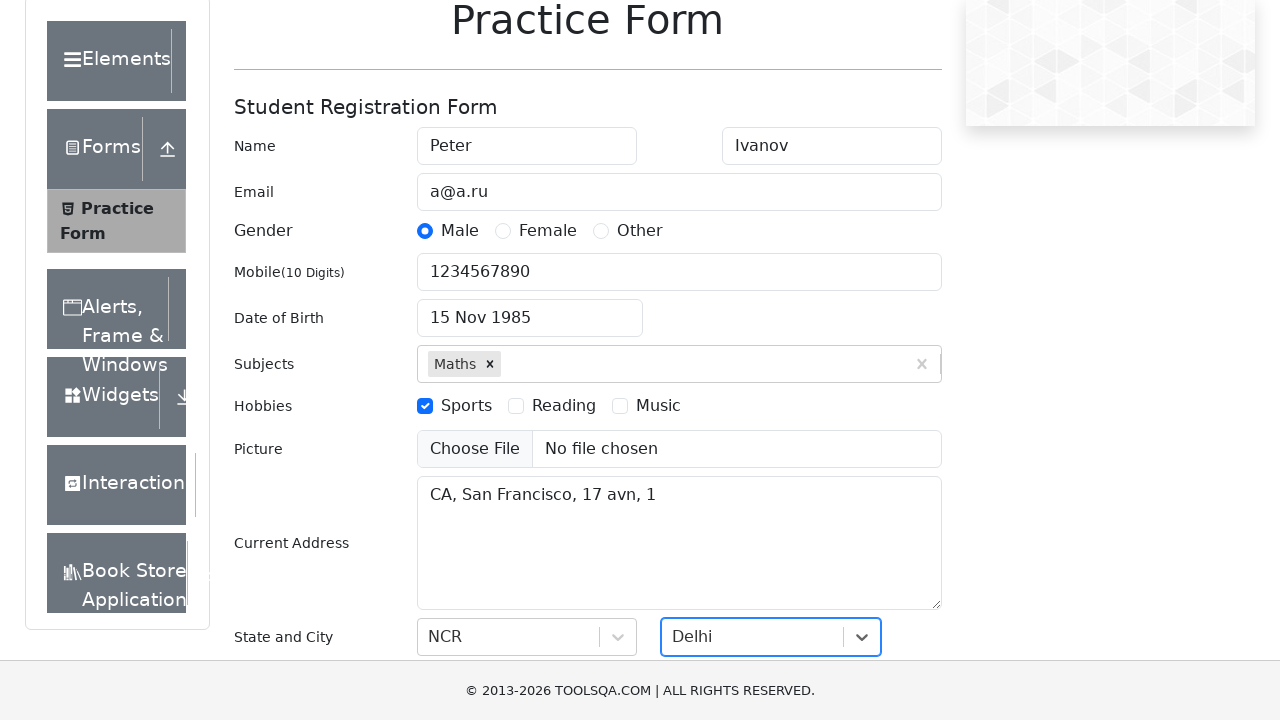

Clicked submit button to submit registration form at (885, 499) on #submit
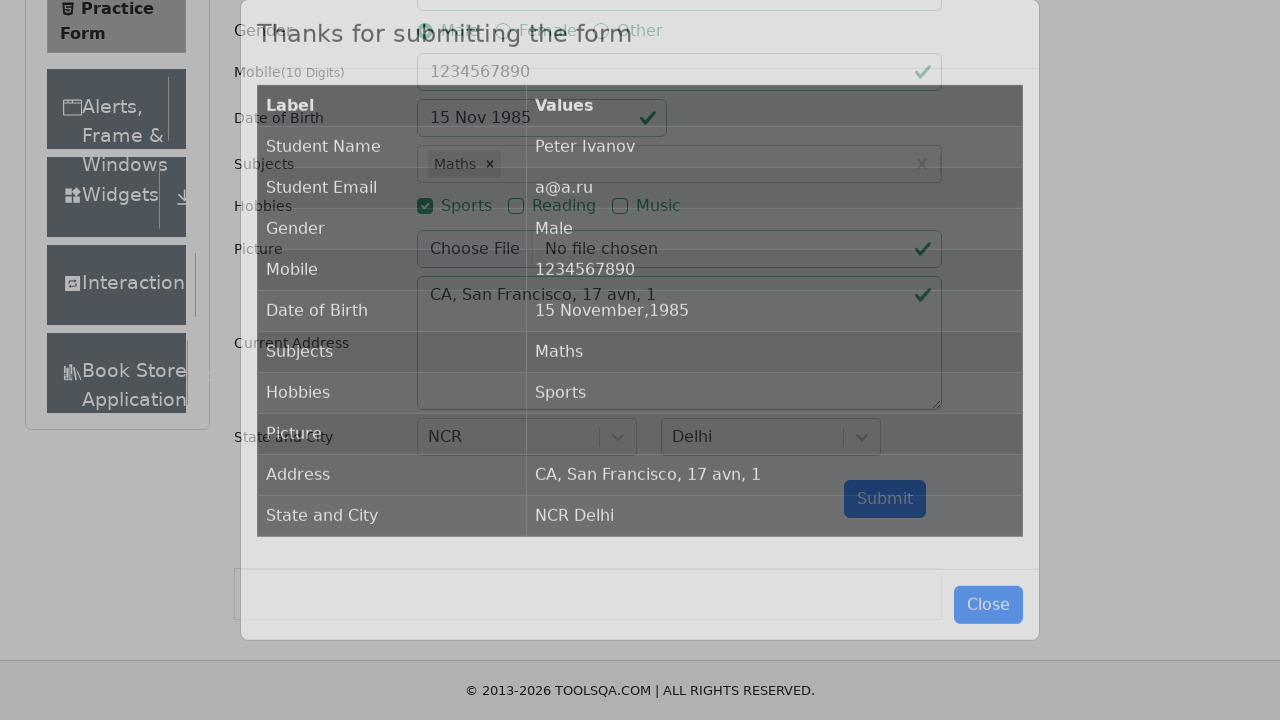

Registration form submitted successfully, results modal loaded
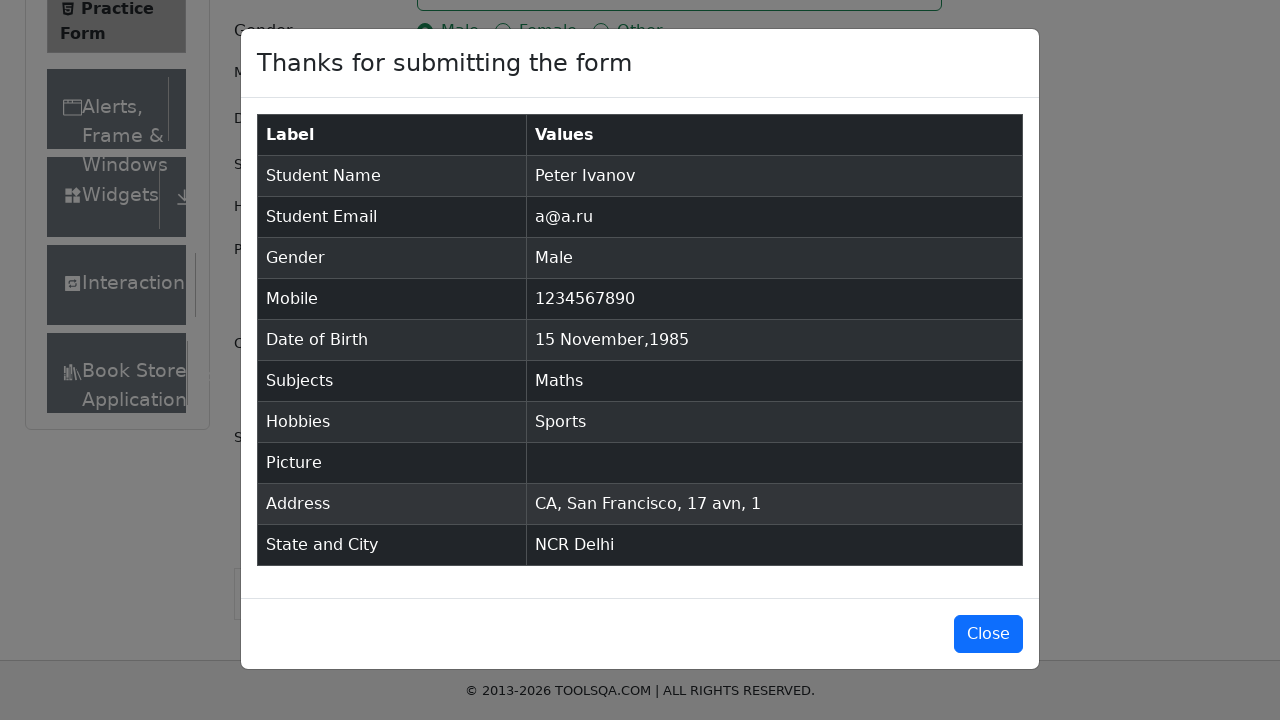

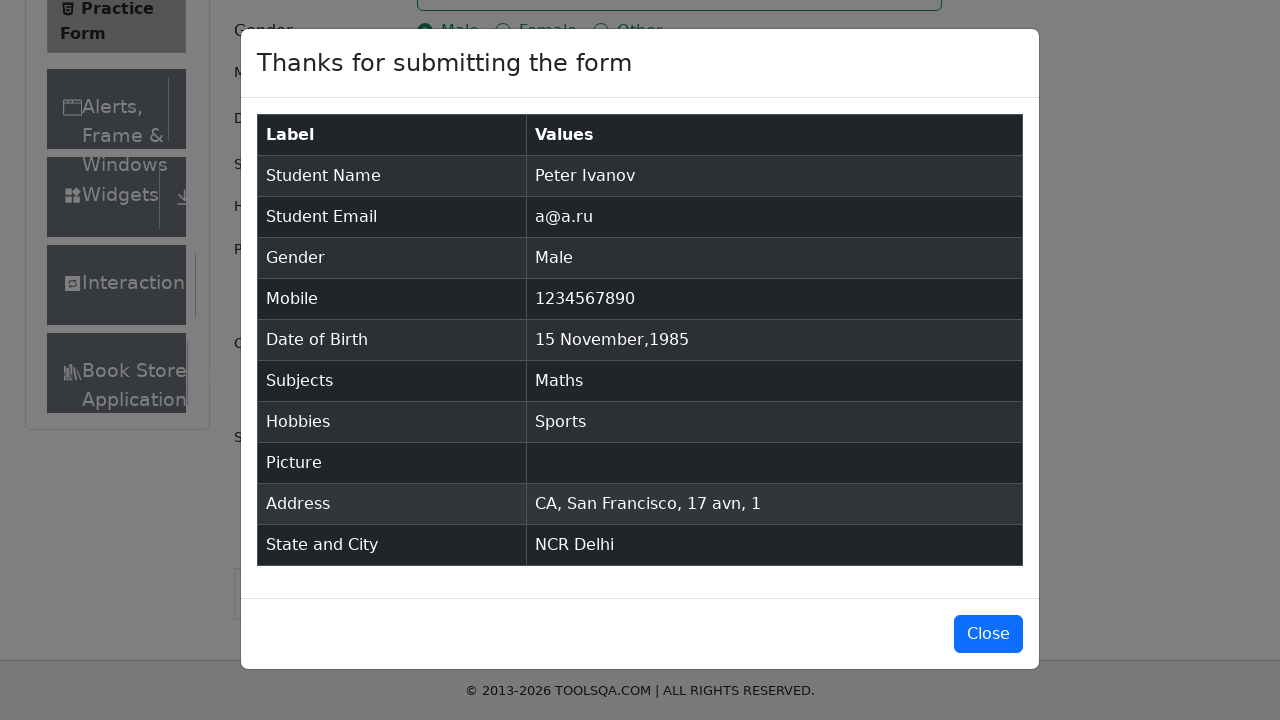